Tests a simple Angular calculator by entering two numbers (1 and 2), clicking the calculate button, and verifying the result displays correctly.

Starting URL: http://juliemr.github.io/protractor-demo/

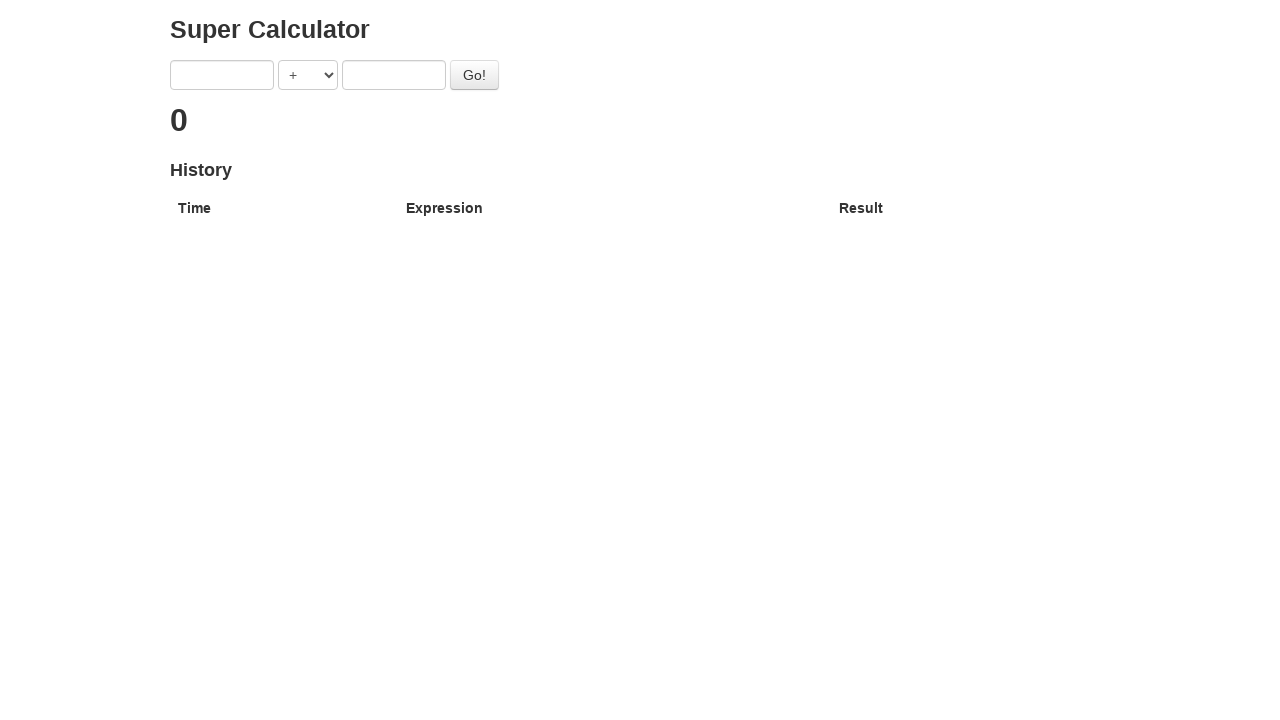

Entered first number '1' into the first input field on input[ng-model='first']
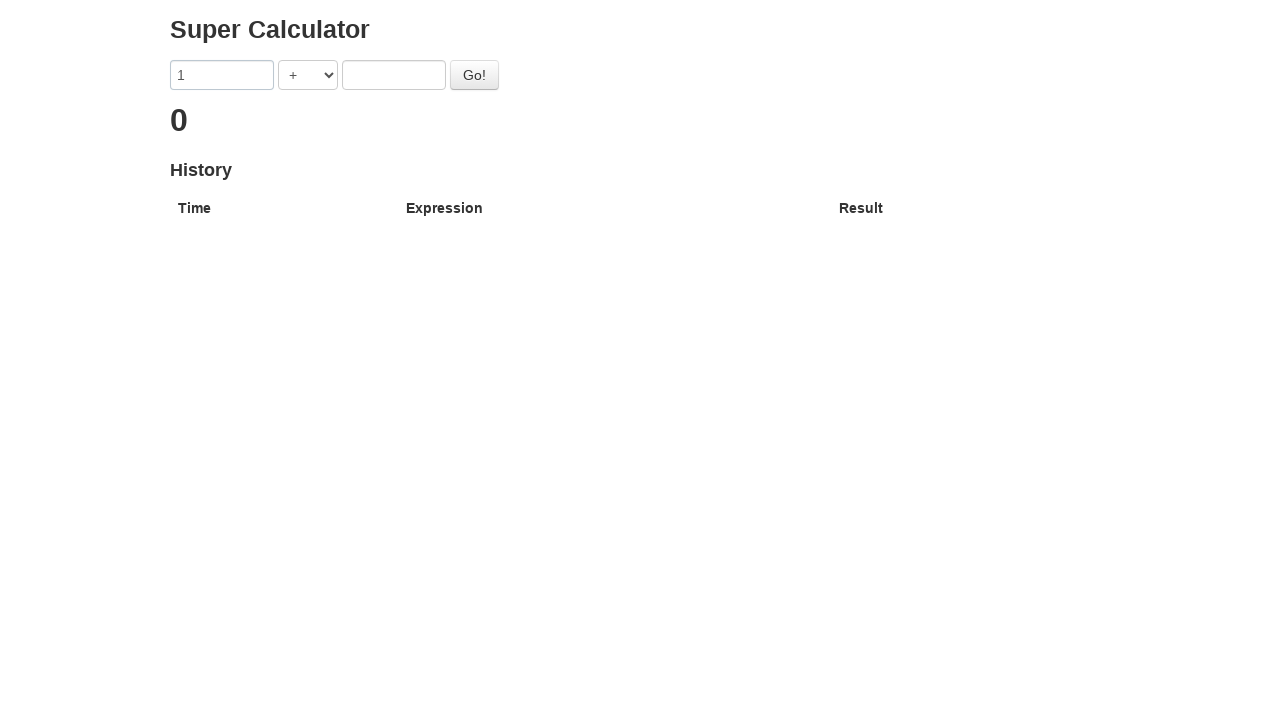

Entered second number '2' into the second input field on input[ng-model='second']
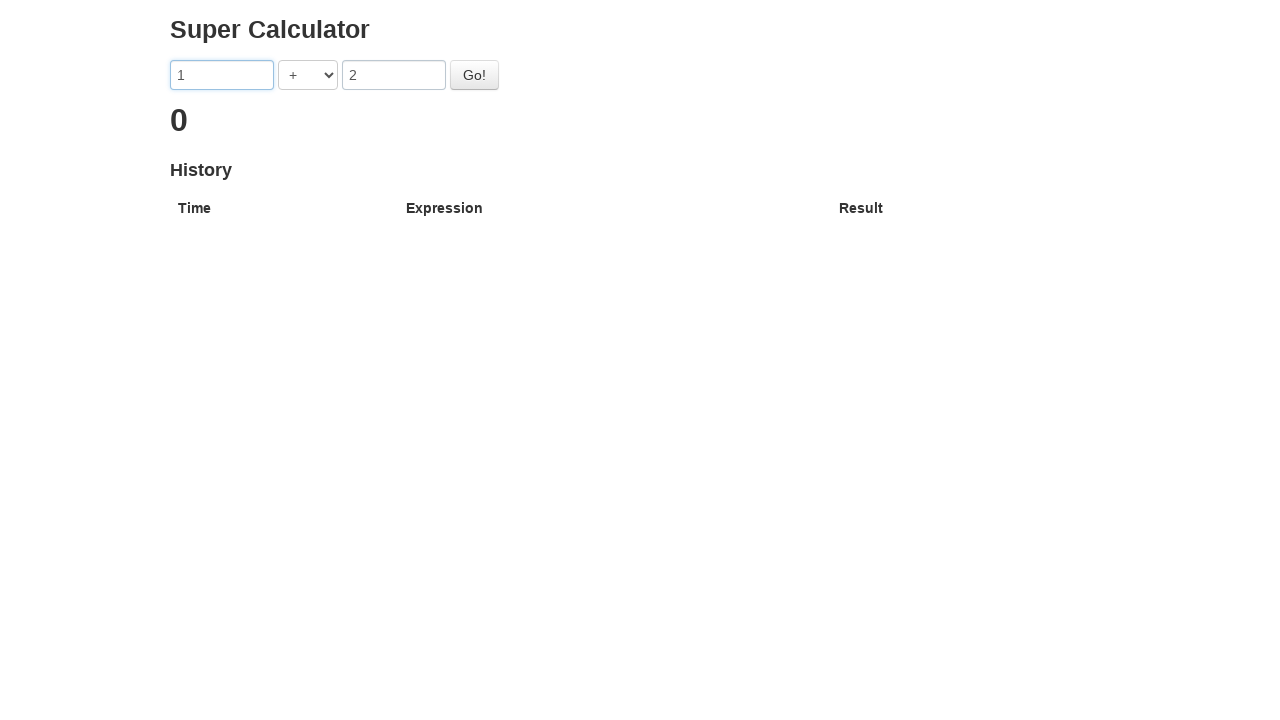

Clicked the Go button to calculate the result at (474, 75) on #gobutton
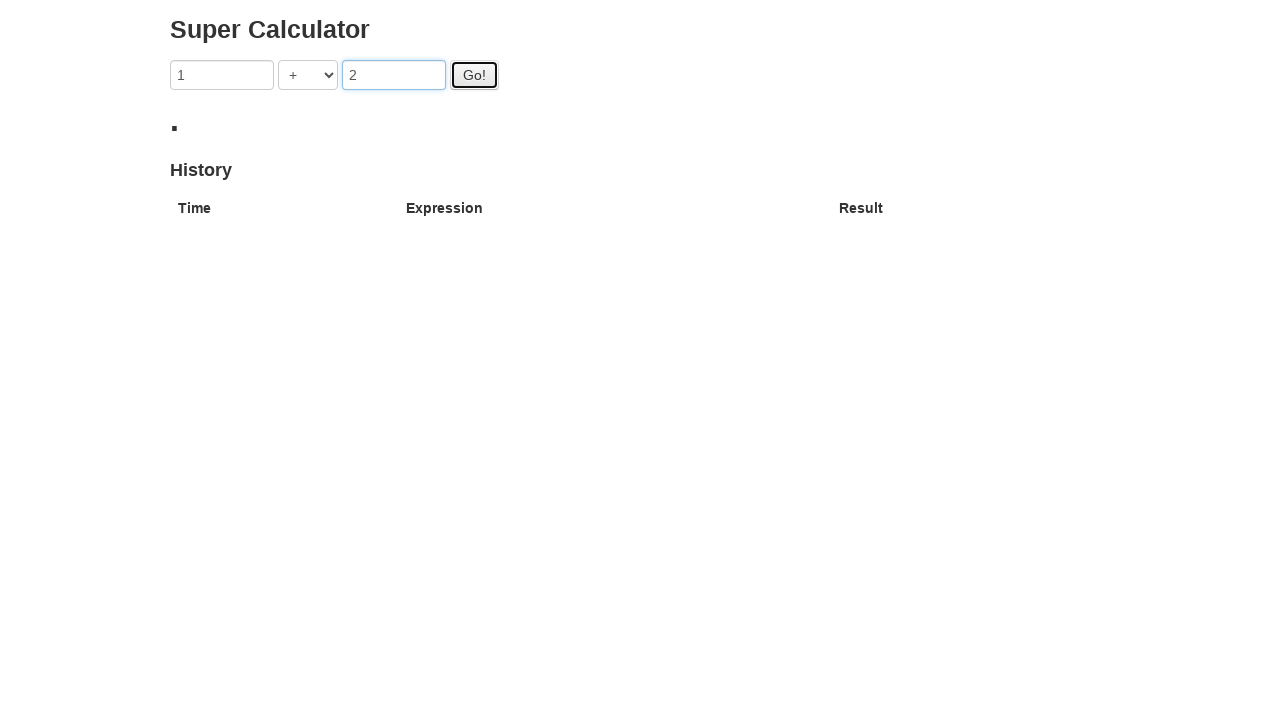

Verified result '3' is displayed on the page
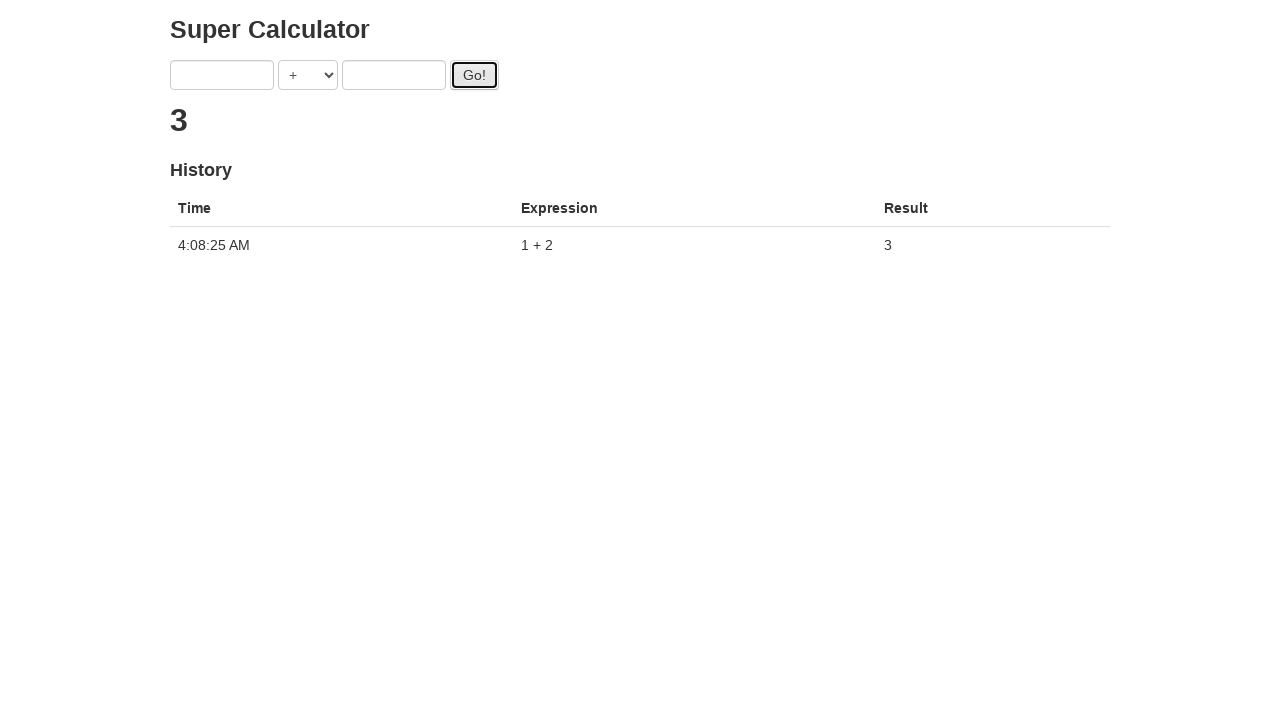

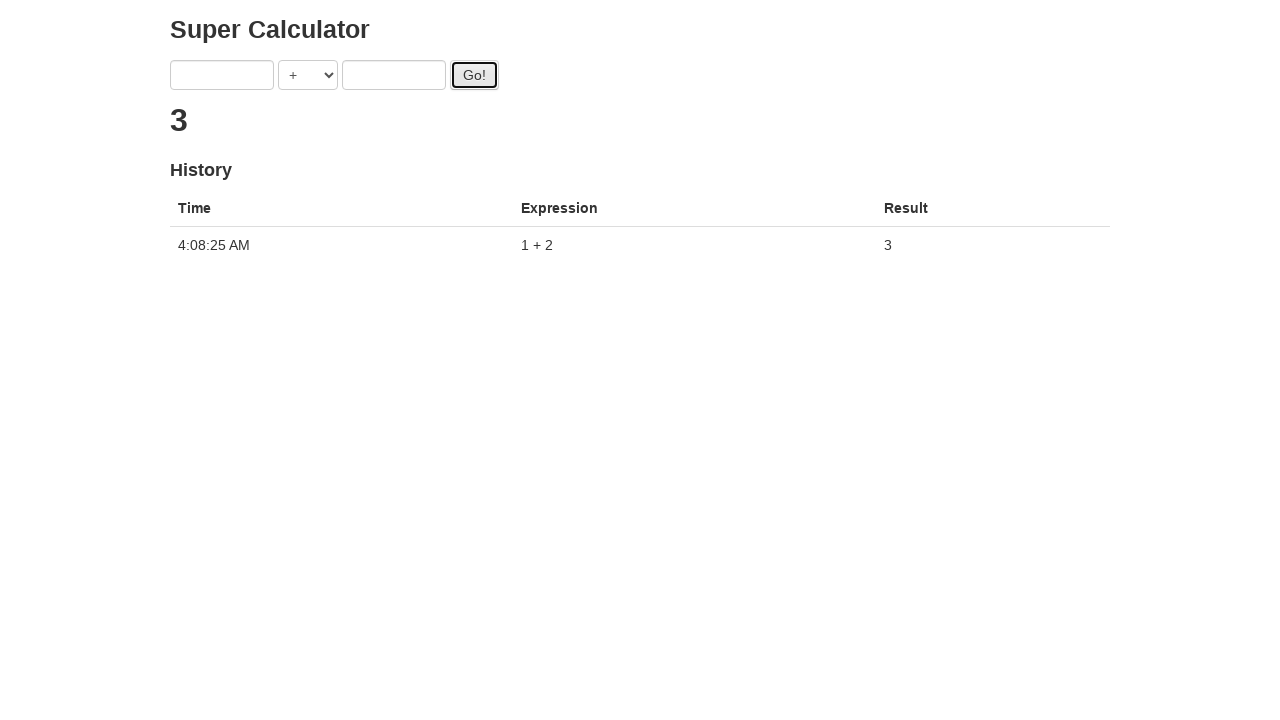